Tests the breadcrumb navigation on the Approved Management Plans page by clicking Home, About, and Management plans links and verifying navigation works correctly.

Starting URL: https://bcparks.ca/

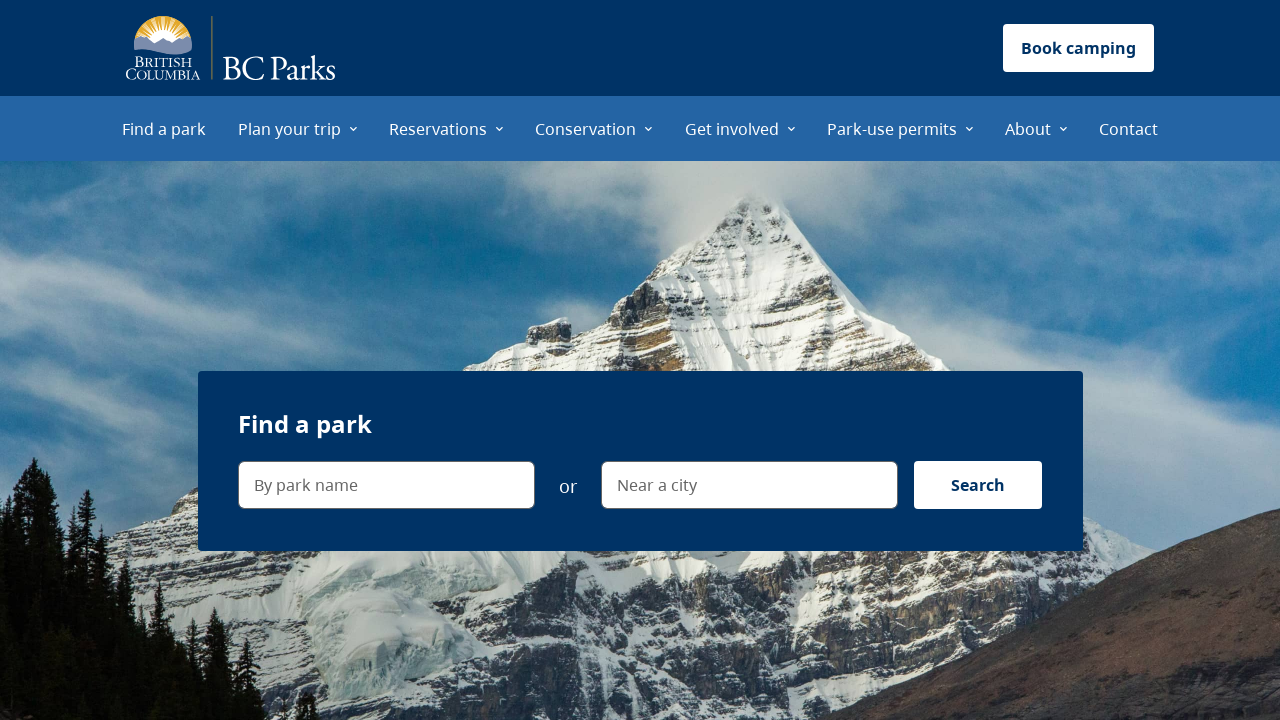

Waited for initial page to load with networkidle state
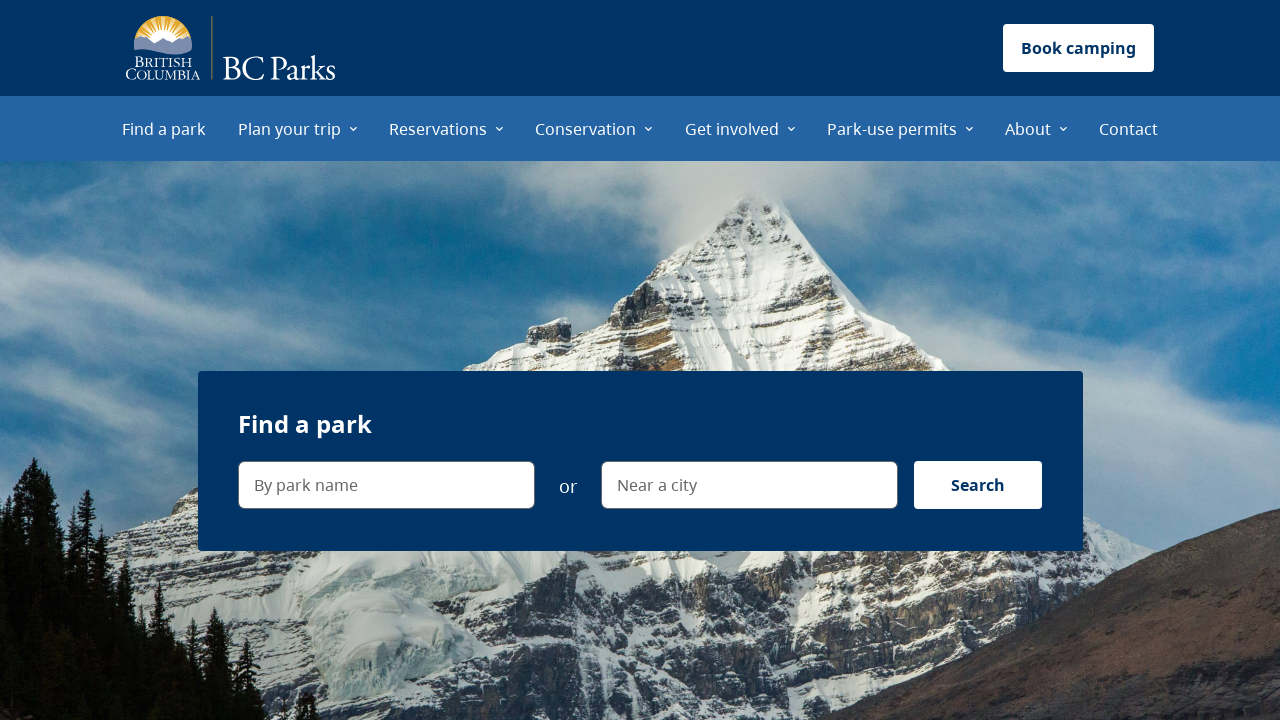

Main content selector loaded
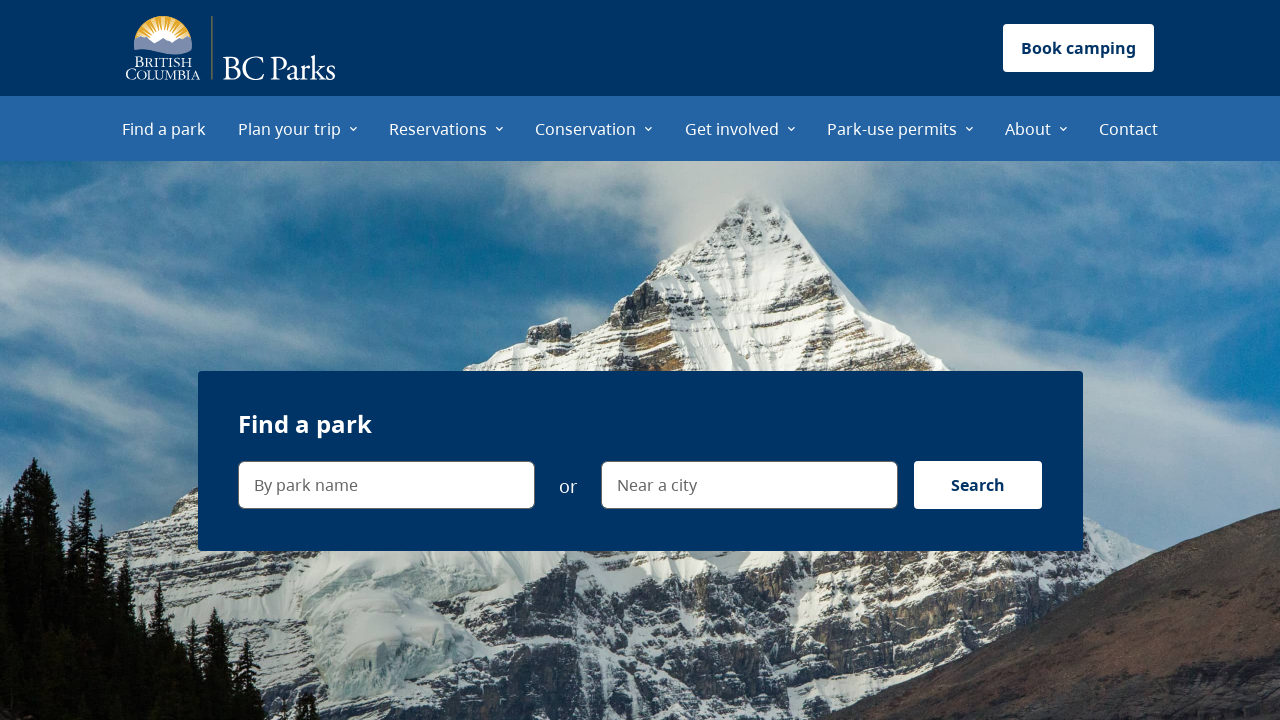

Navigated to Approved Management Plans page
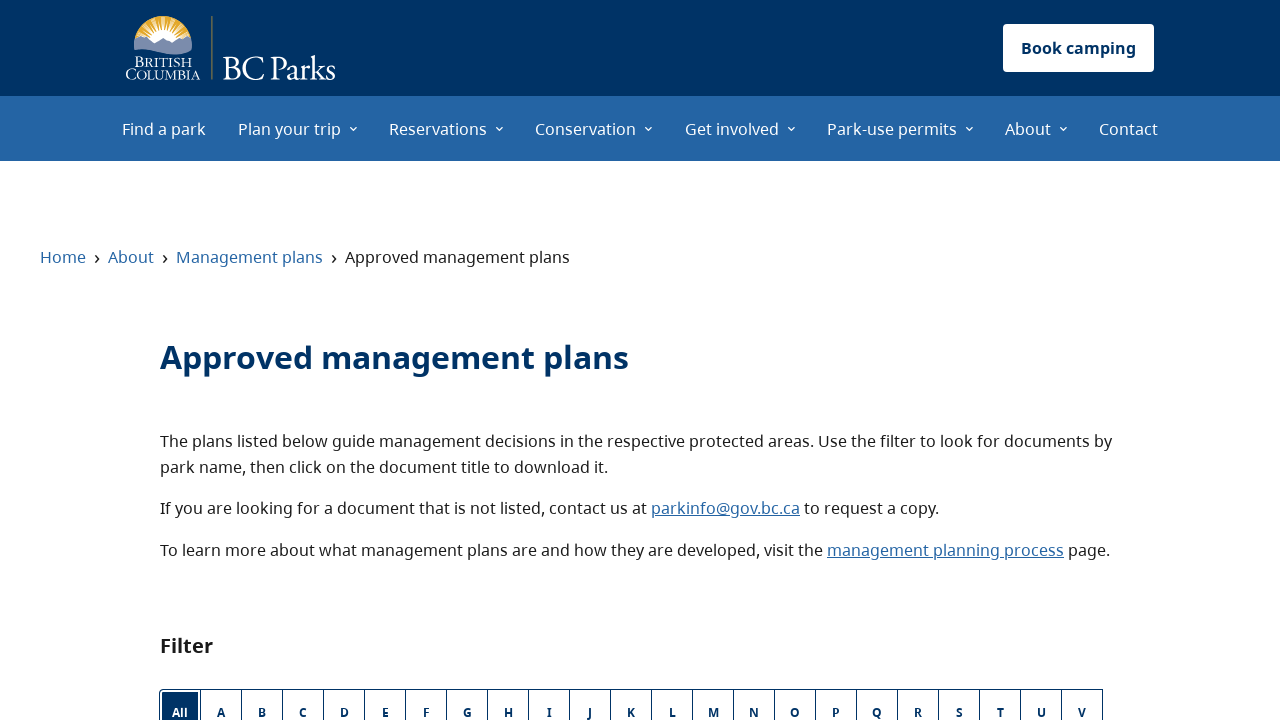

Approved Management Plans page loaded with networkidle state
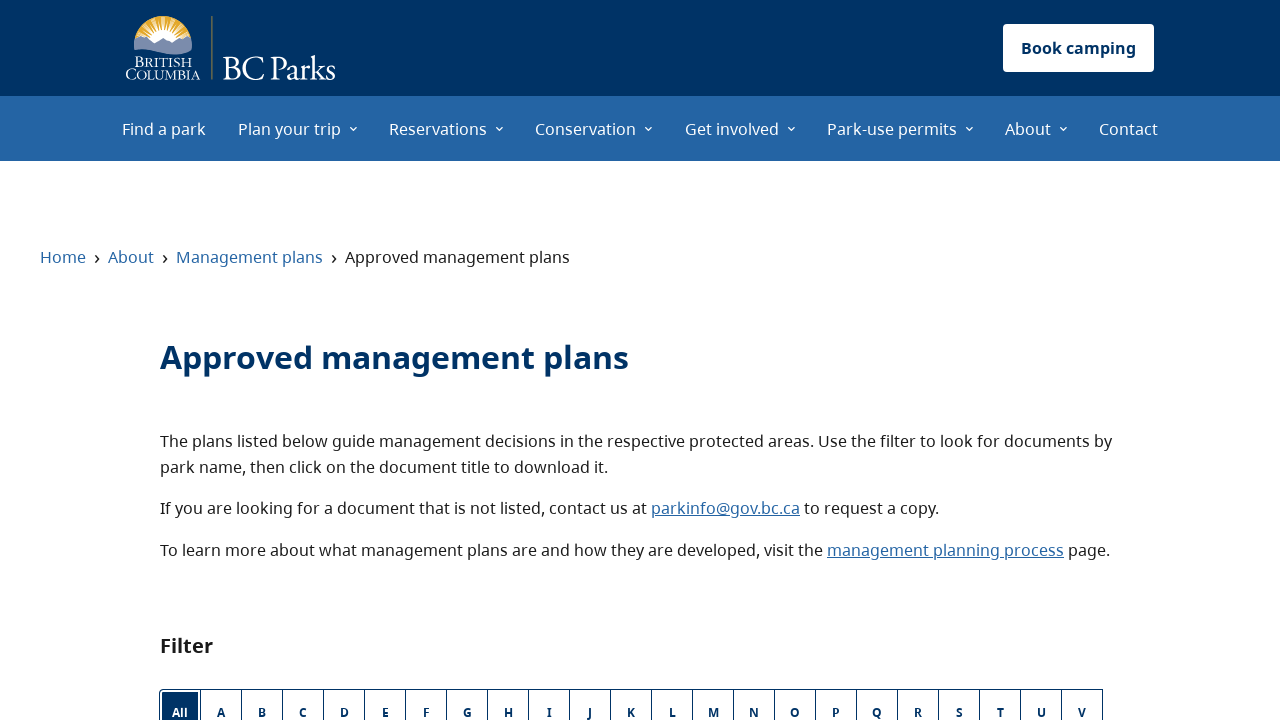

Clicked Home breadcrumb link at (63, 257) on internal:role=link[name="Home"i]
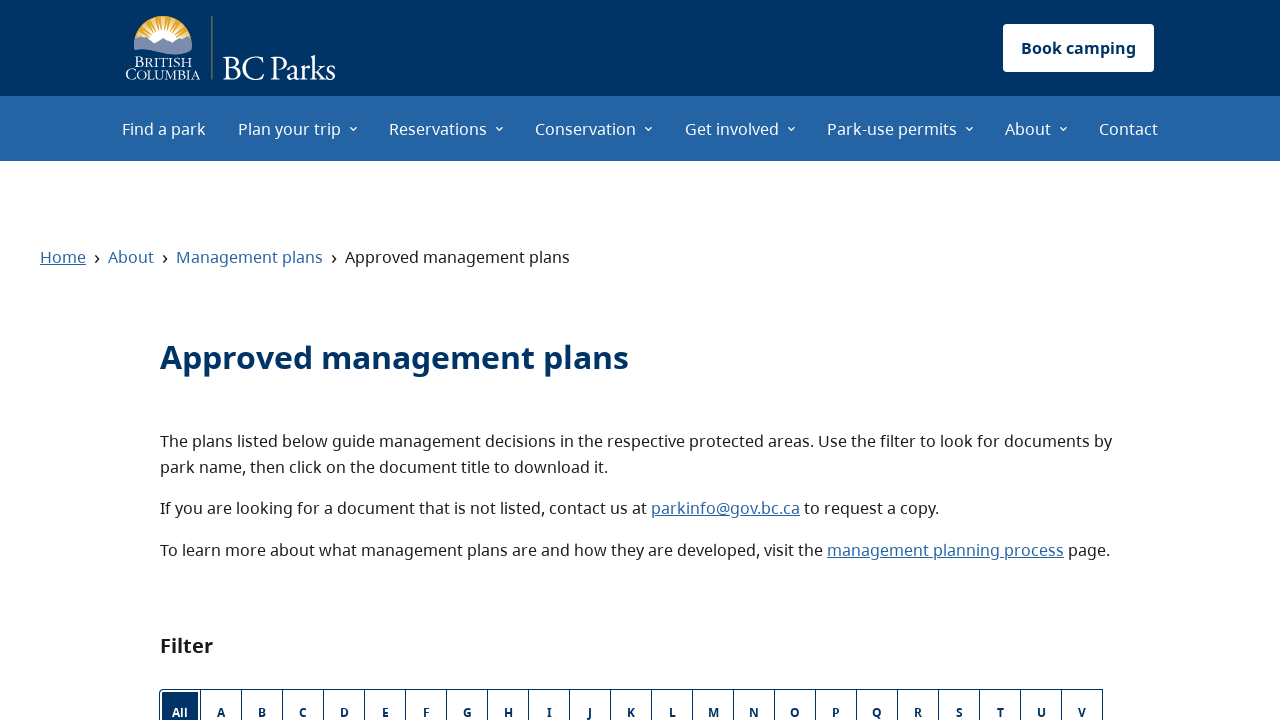

Navigated to home page via Home breadcrumb
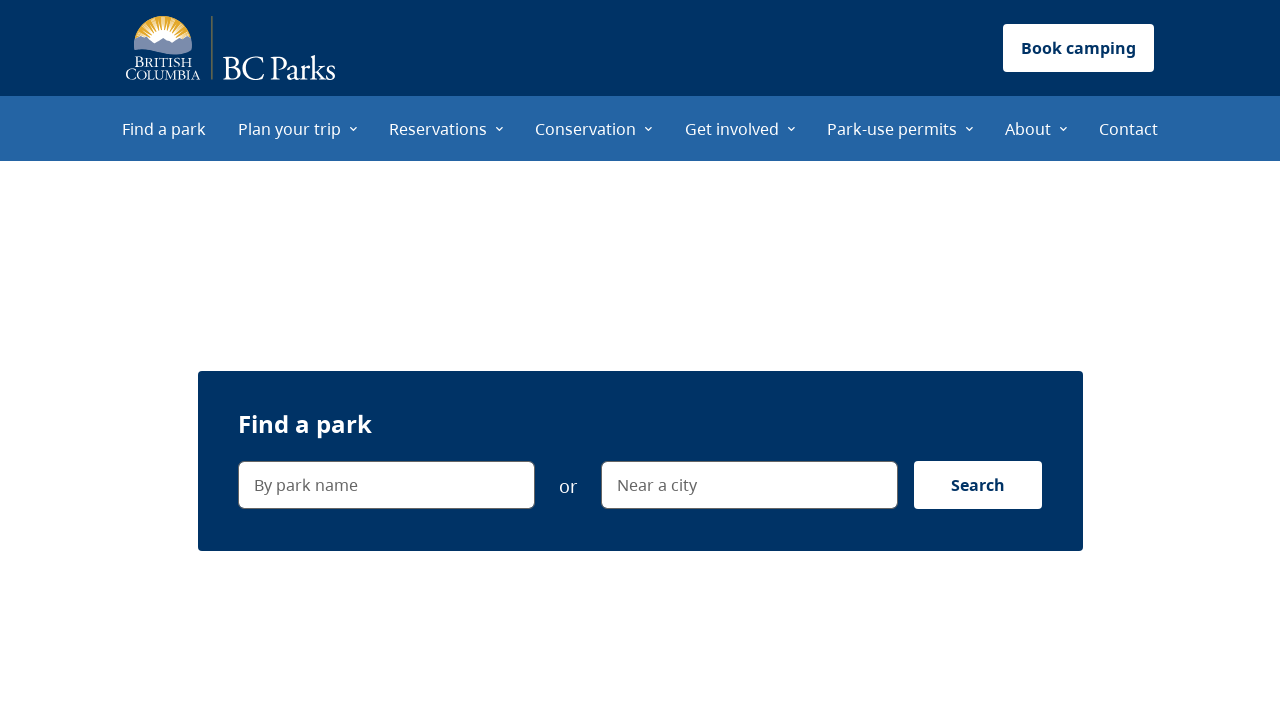

Navigated back to Approved Management Plans page
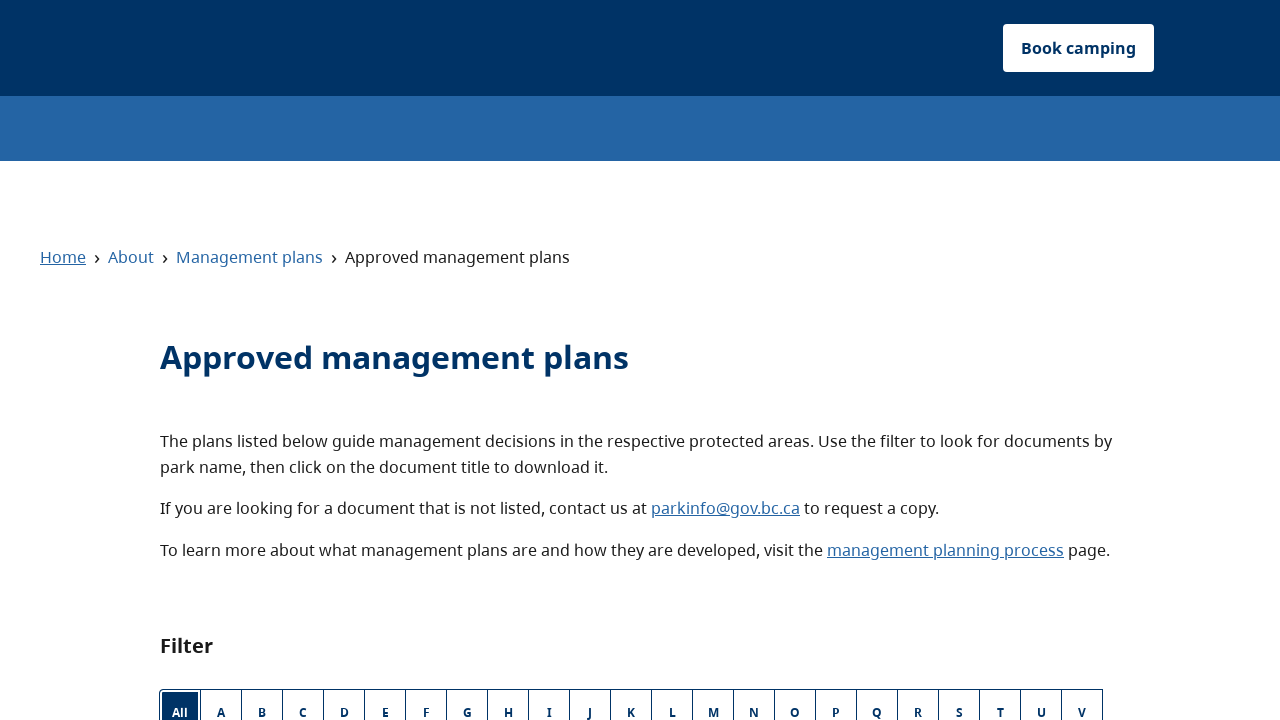

Page loaded after going back
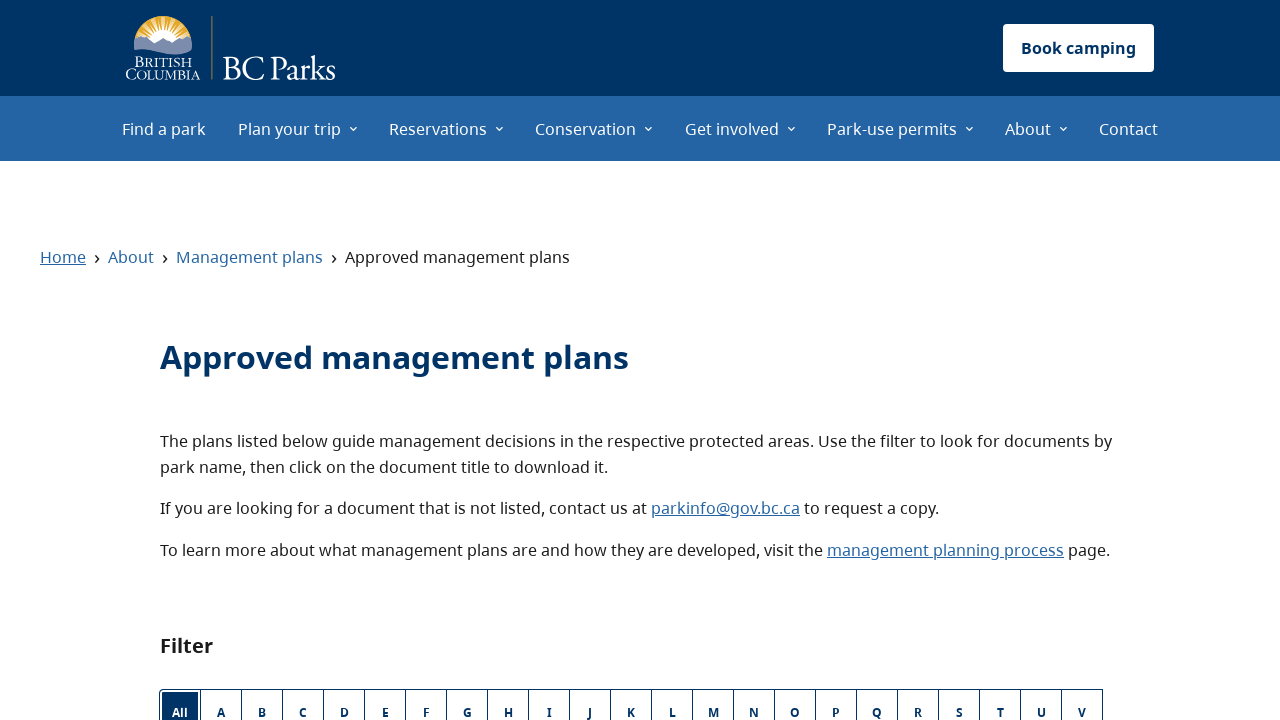

Clicked About breadcrumb link at (131, 257) on internal:role=link[name="About"i]
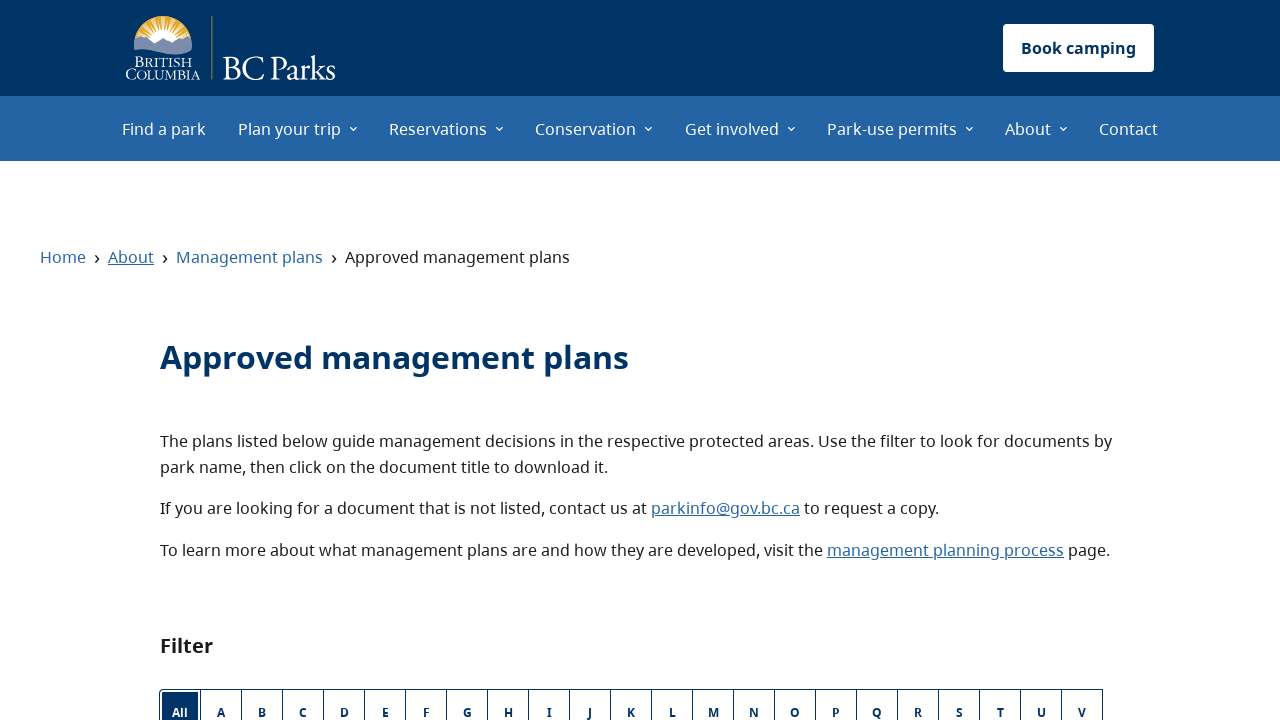

Navigated to About page via About breadcrumb
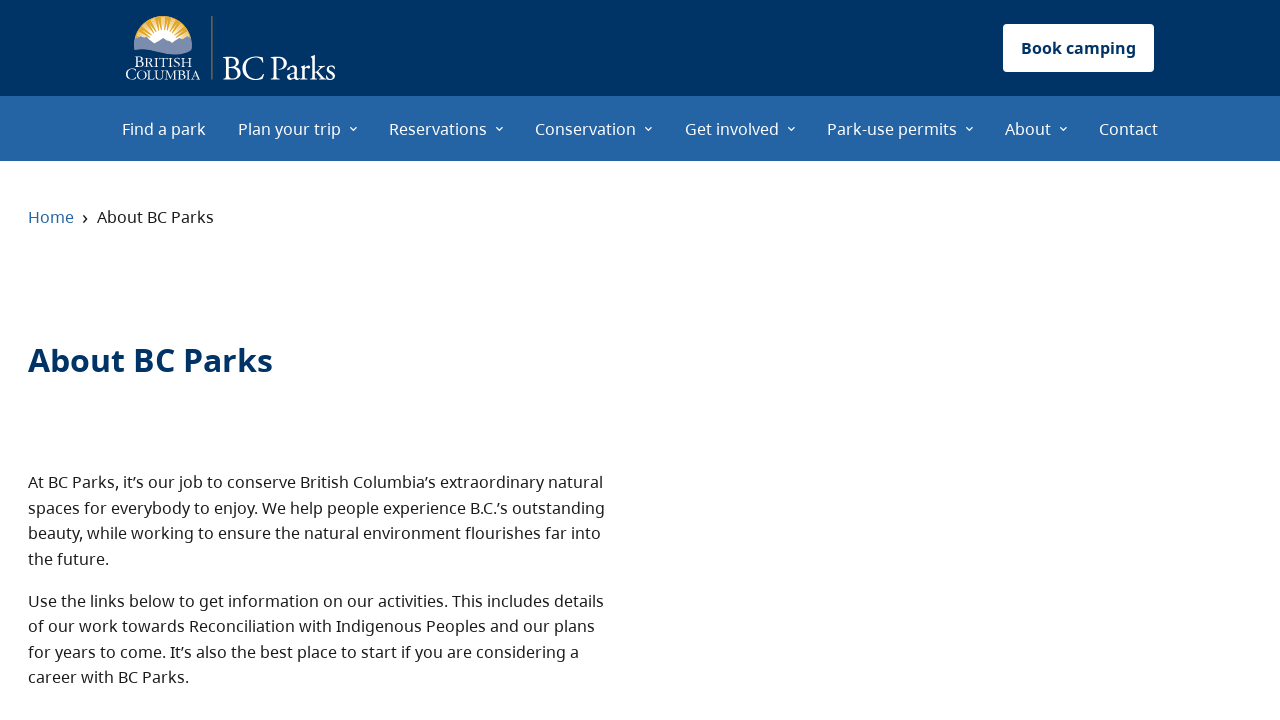

Navigated back to Approved Management Plans page
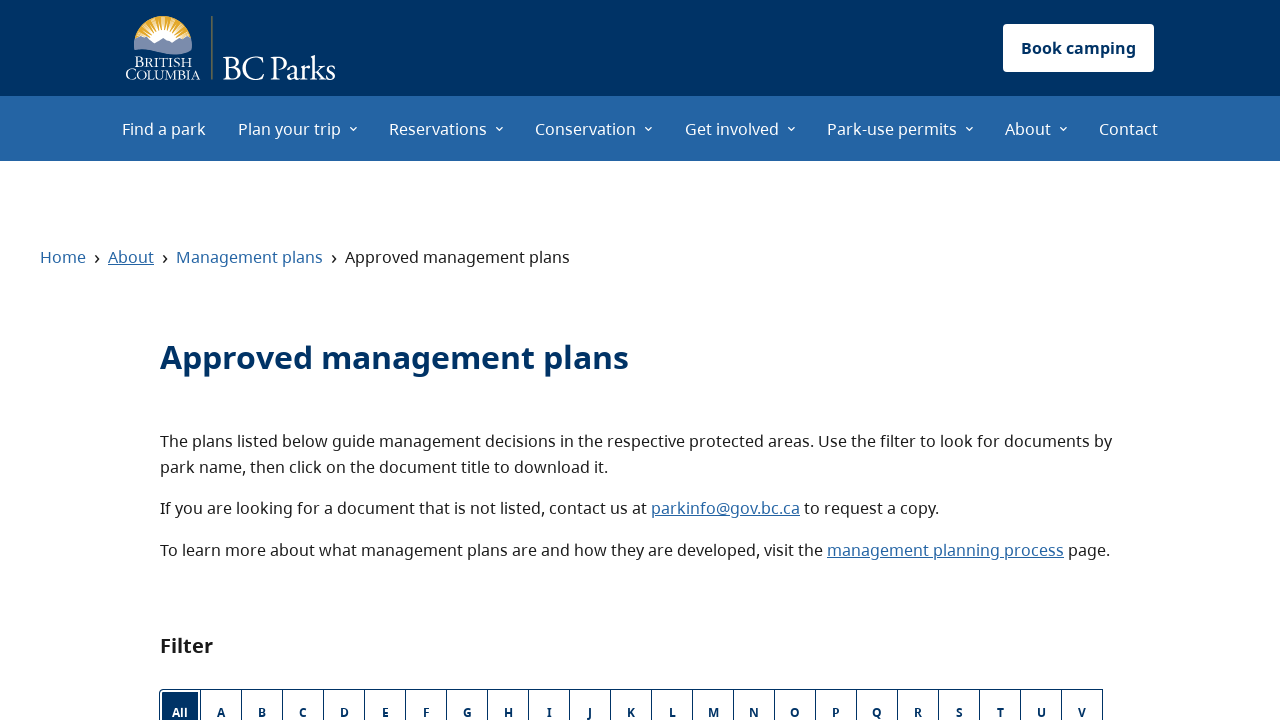

Page loaded after going back
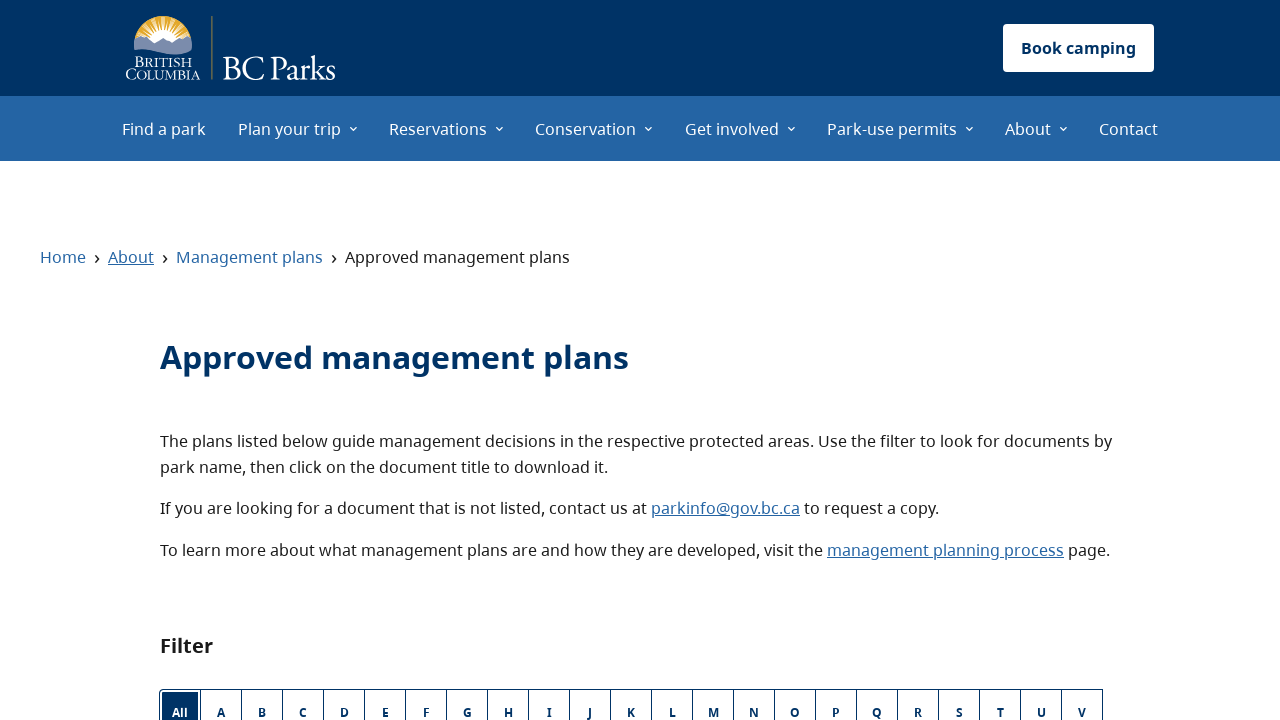

Clicked Management plans breadcrumb link at (250, 257) on internal:role=link[name="Management plans"s]
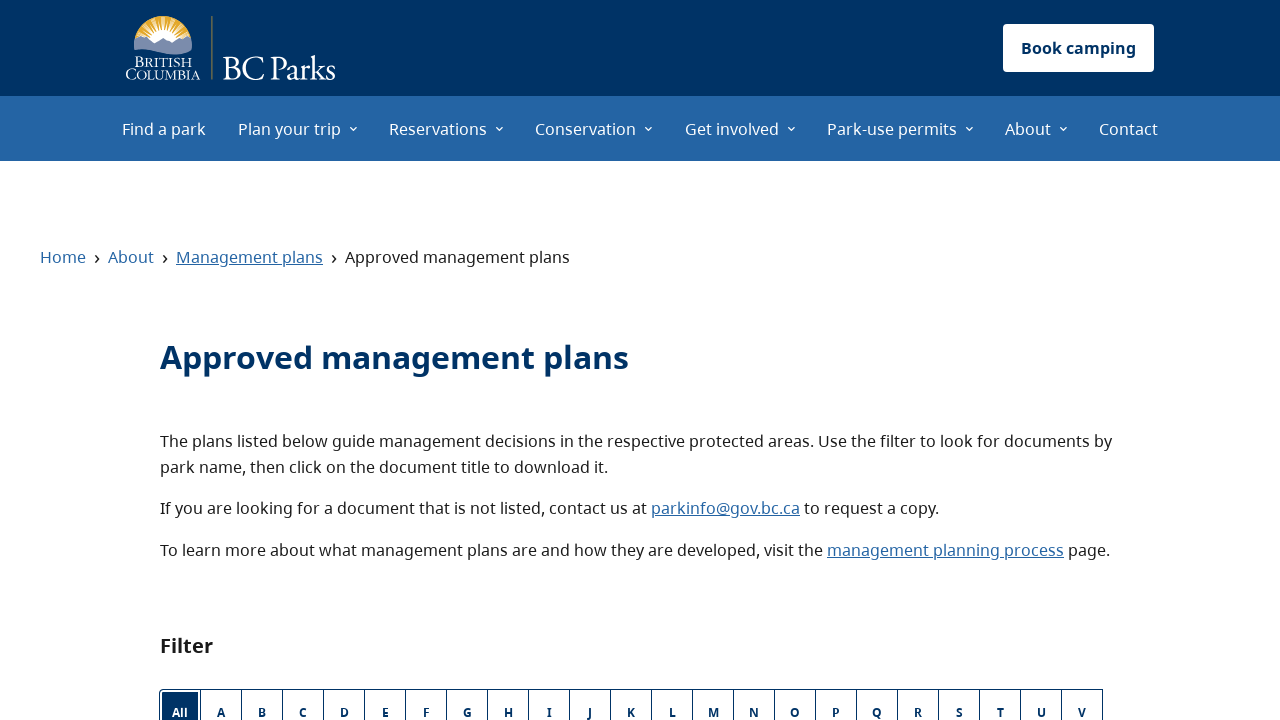

Navigated to Management plans page via breadcrumb
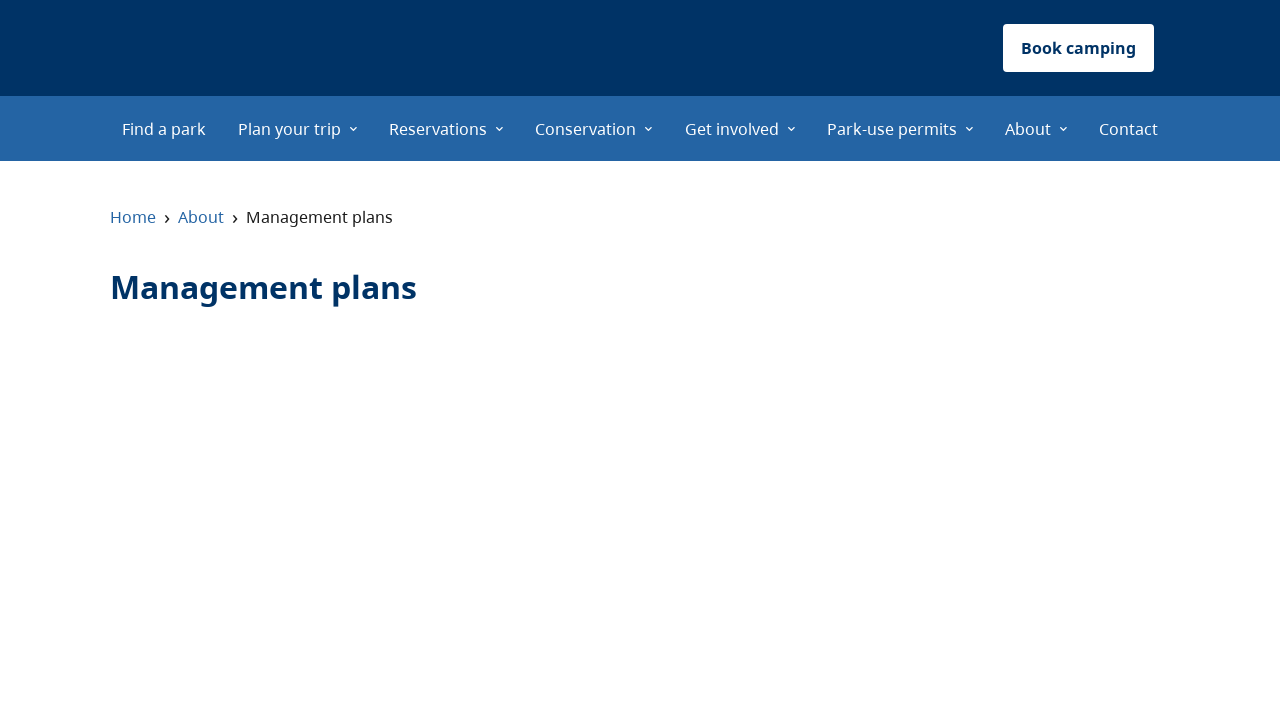

Navigated back to Approved Management Plans page
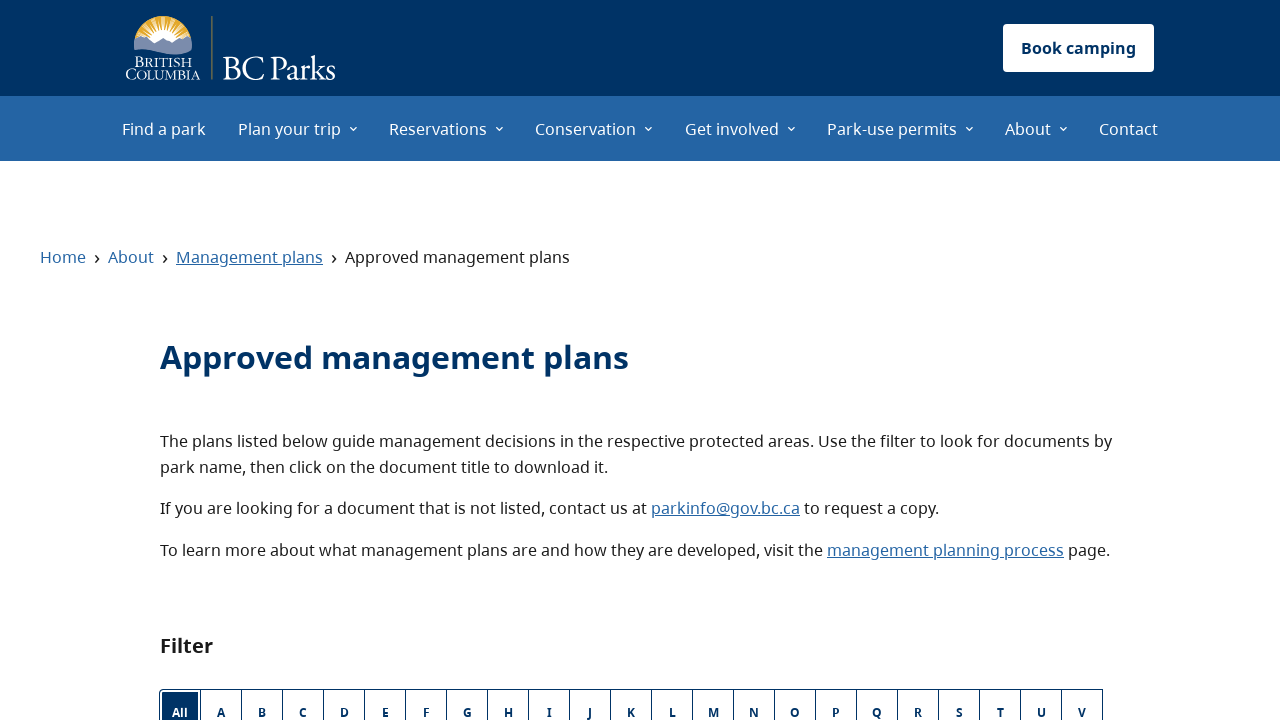

Page loaded after going back
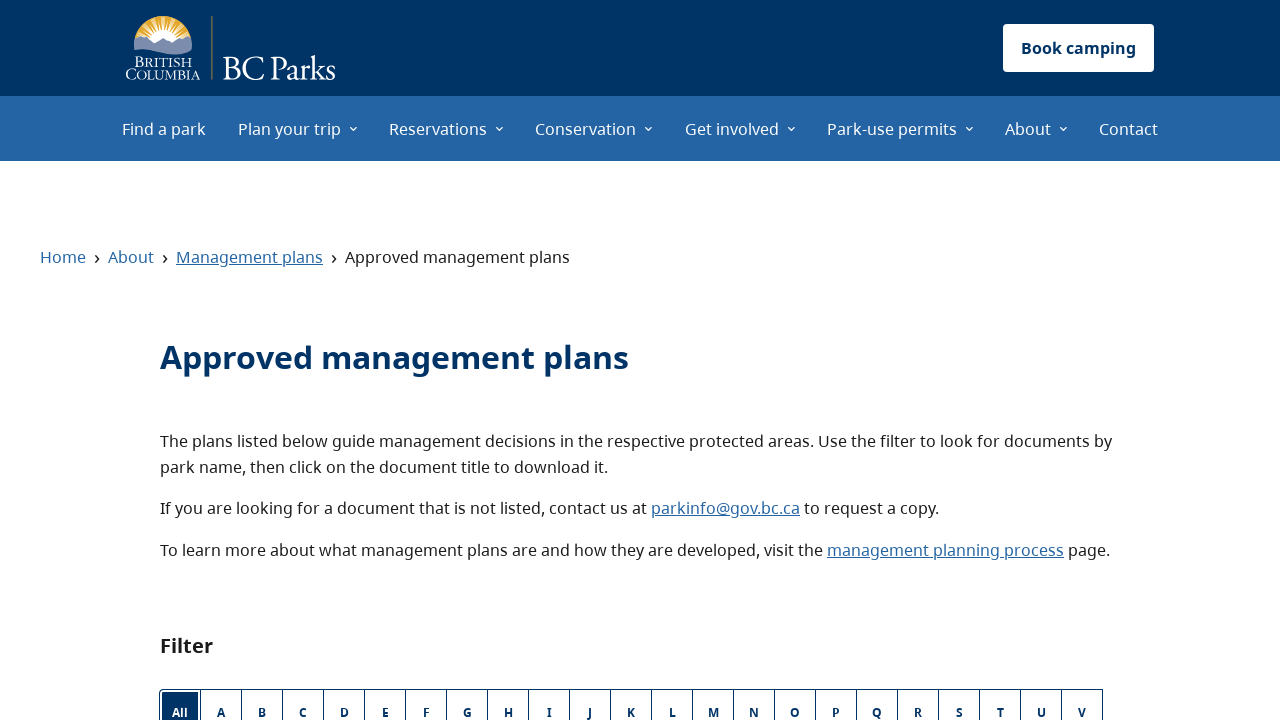

Verified current breadcrumb displays 'Approved management plans'
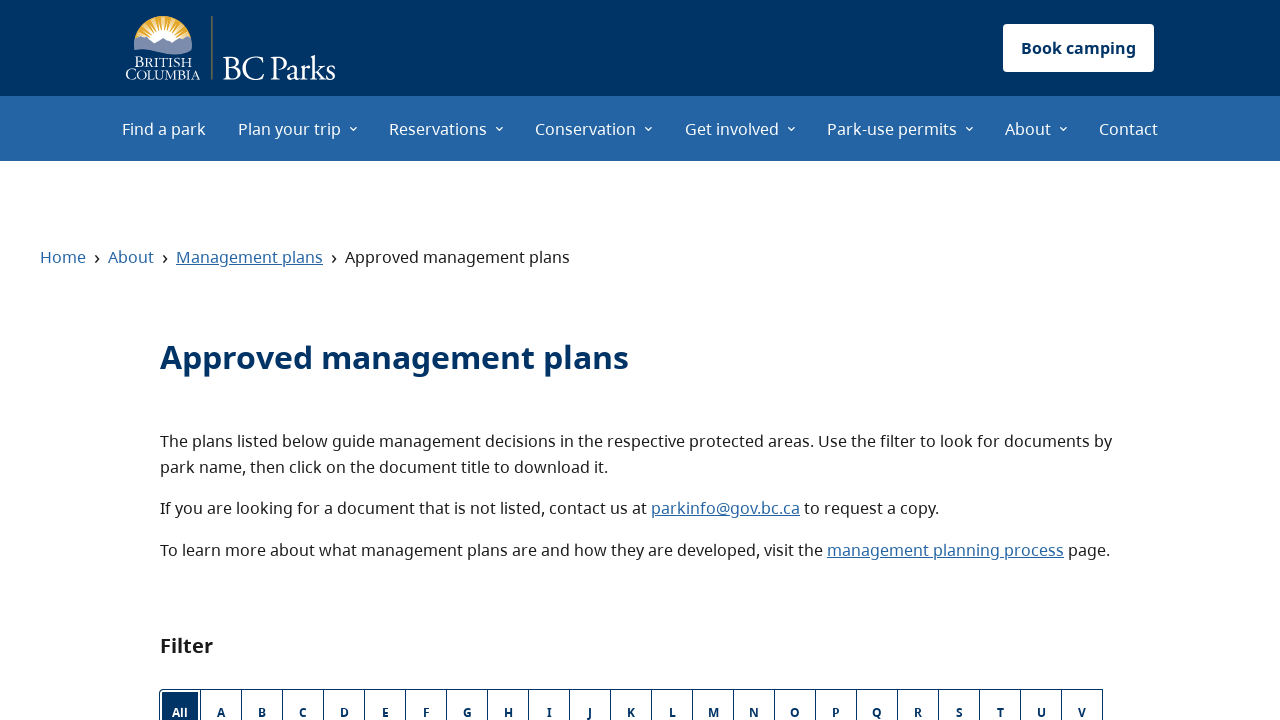

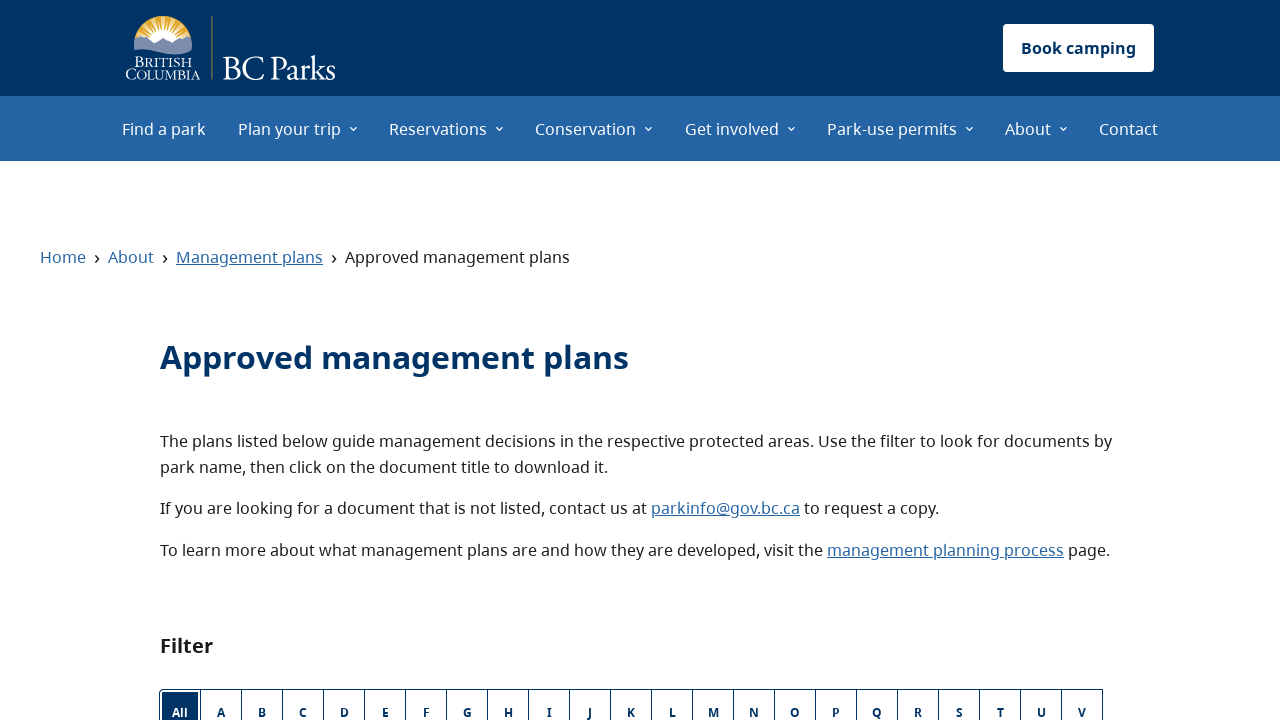